Tests opting out of A/B tests by navigating to the test page, verifying initial A/B test state, adding an opt-out cookie, refreshing the page, and verifying the test is disabled.

Starting URL: http://the-internet.herokuapp.com/abtest

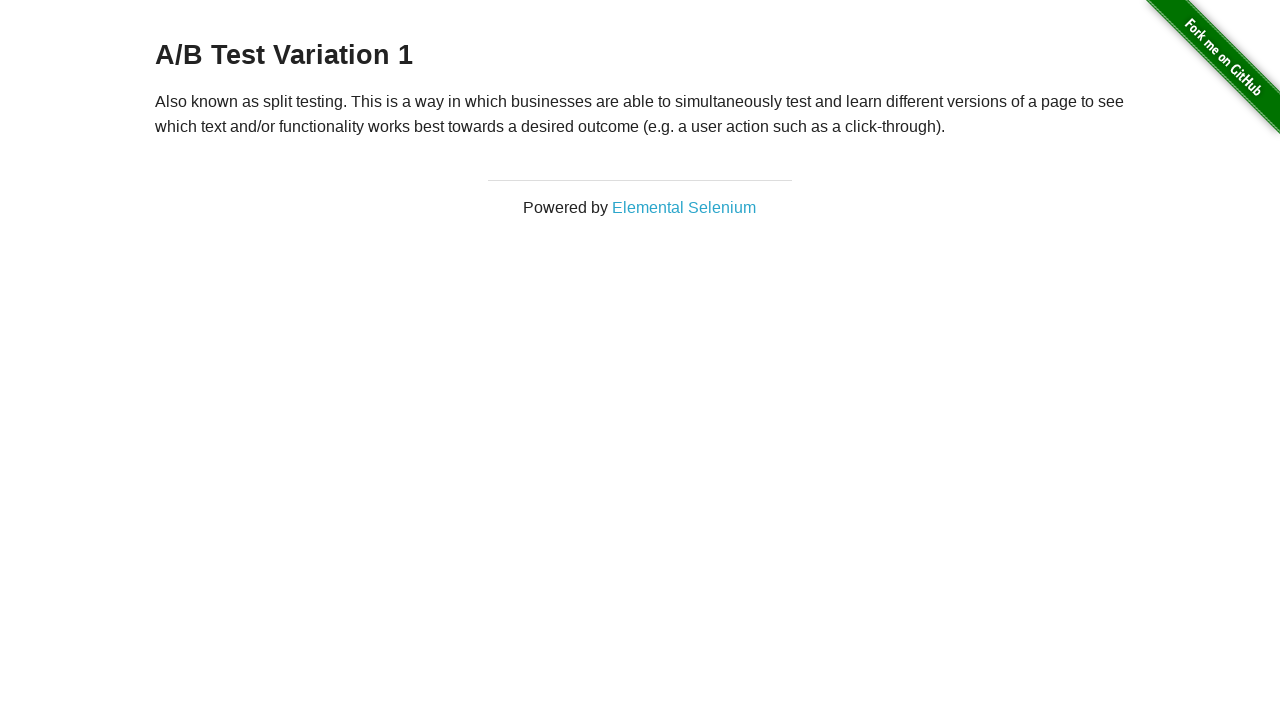

Retrieved initial heading text to verify A/B test state
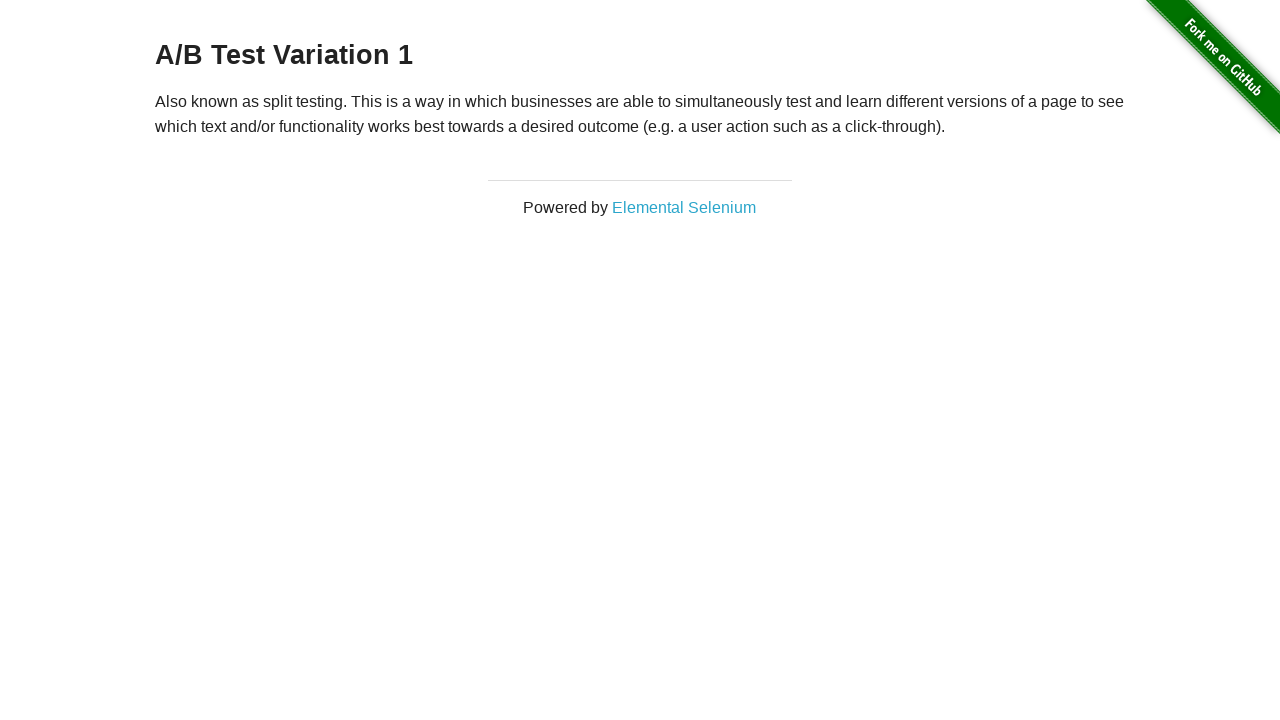

Verified heading is one of the A/B test variants
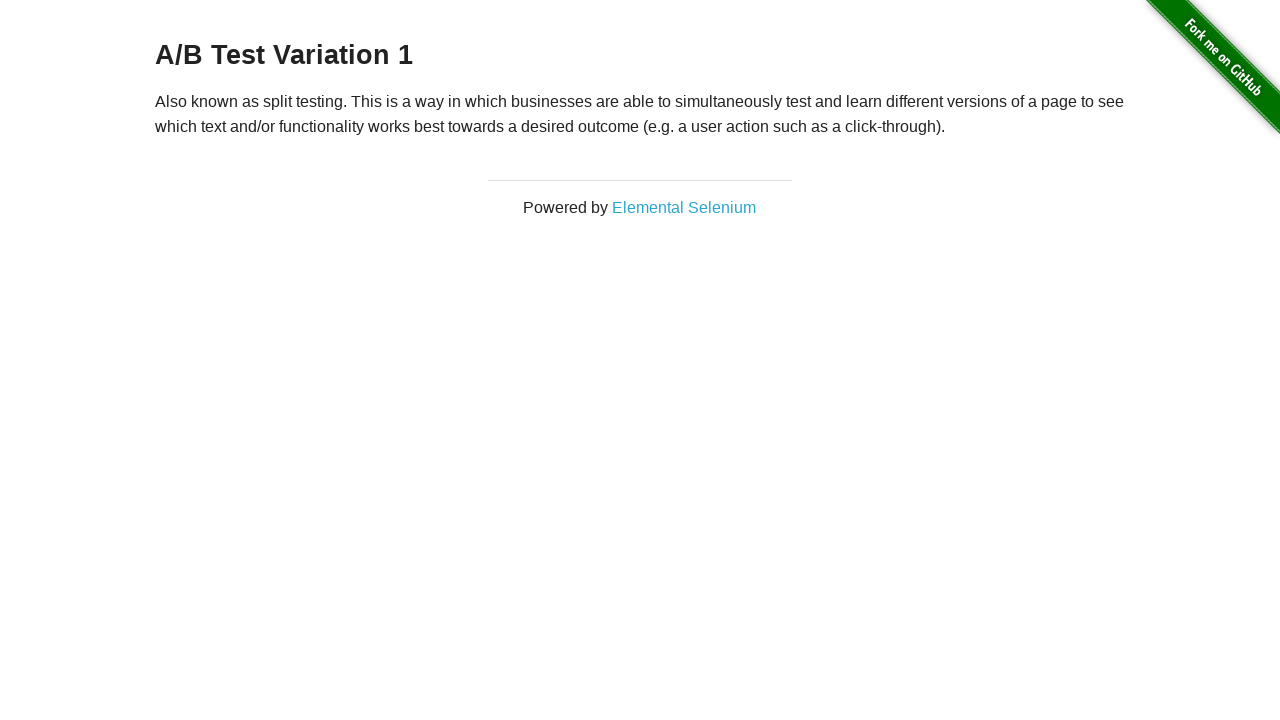

Added opt-out cookie 'optimizelyOptOut' to context
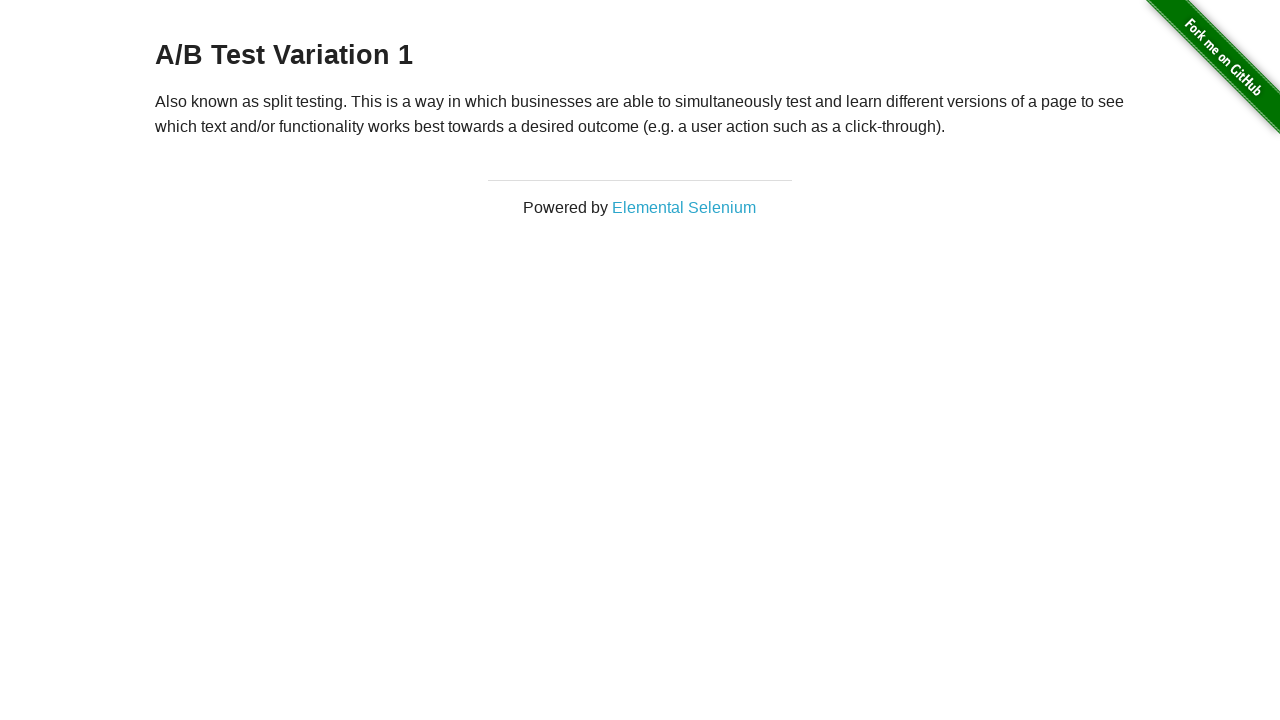

Reloaded page after adding opt-out cookie
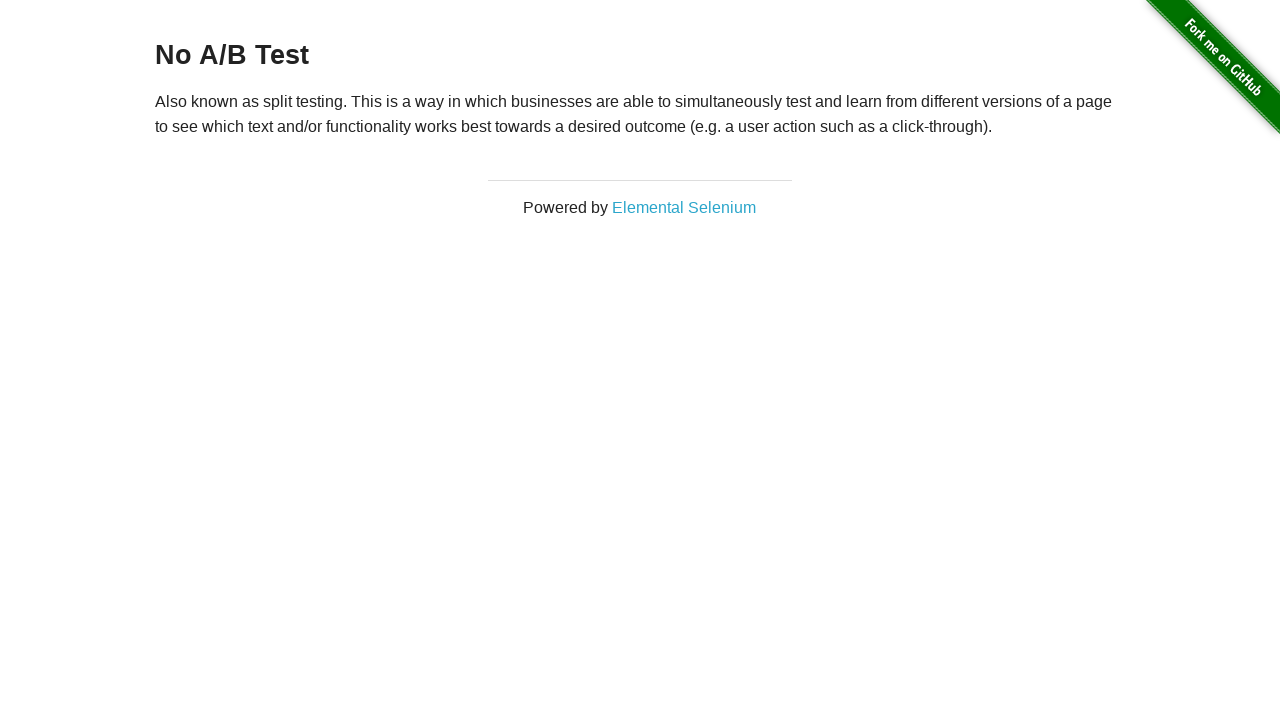

Retrieved heading text after page reload to verify opt-out state
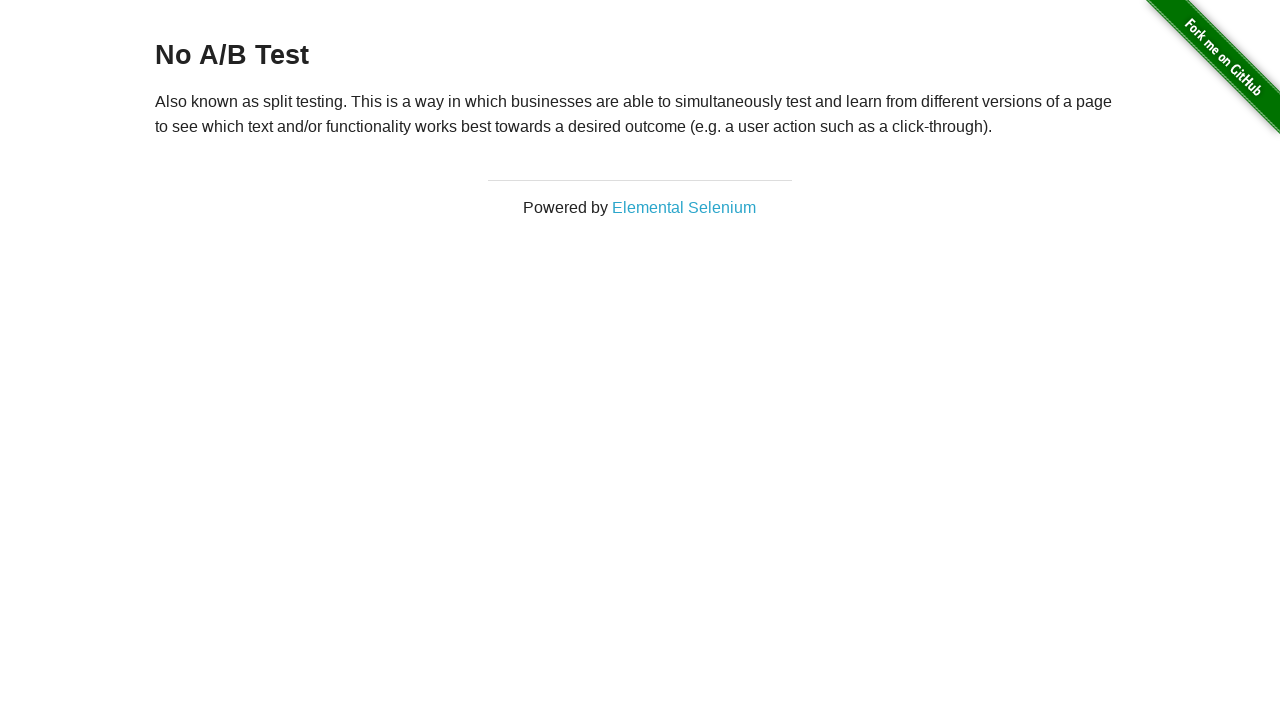

Verified heading now shows 'No A/B Test', confirming opt-out was successful
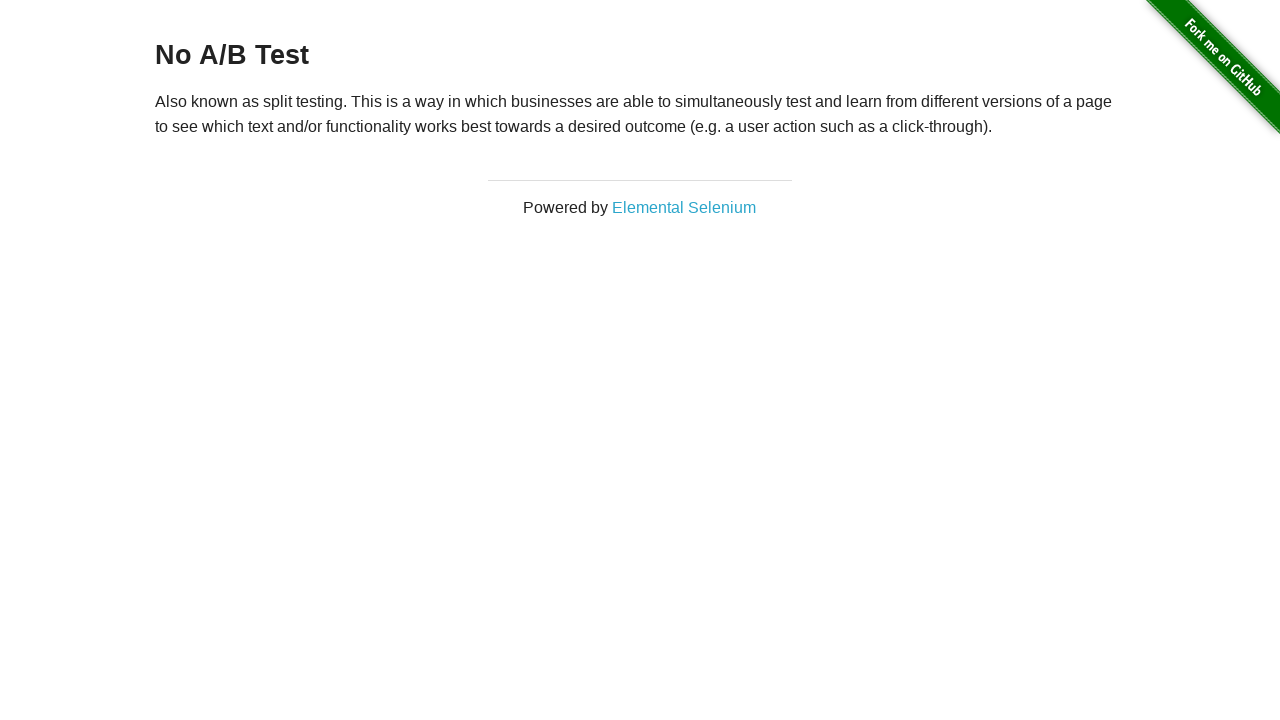

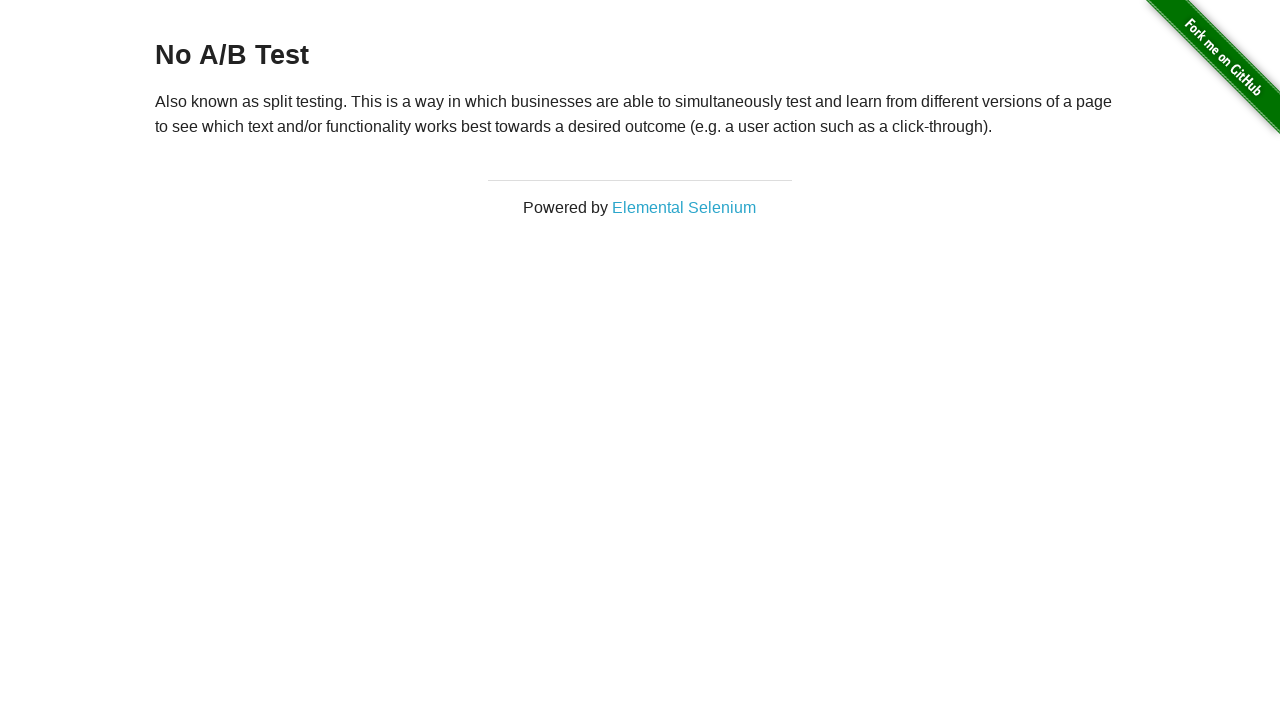